Tests the probability calculator by entering two probability values (A and B) and submitting the form to verify the calculated results are displayed correctly.

Starting URL: https://www.calculator.net/probability-calculator.html

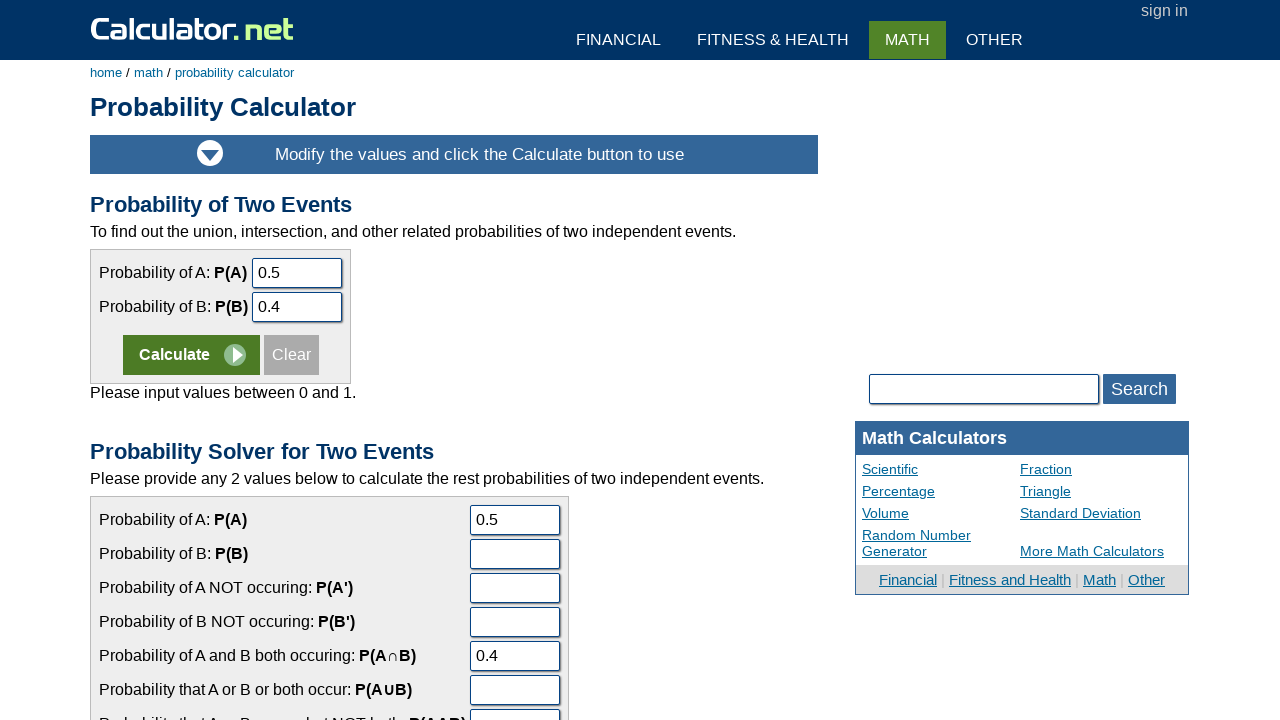

Located the calculator form
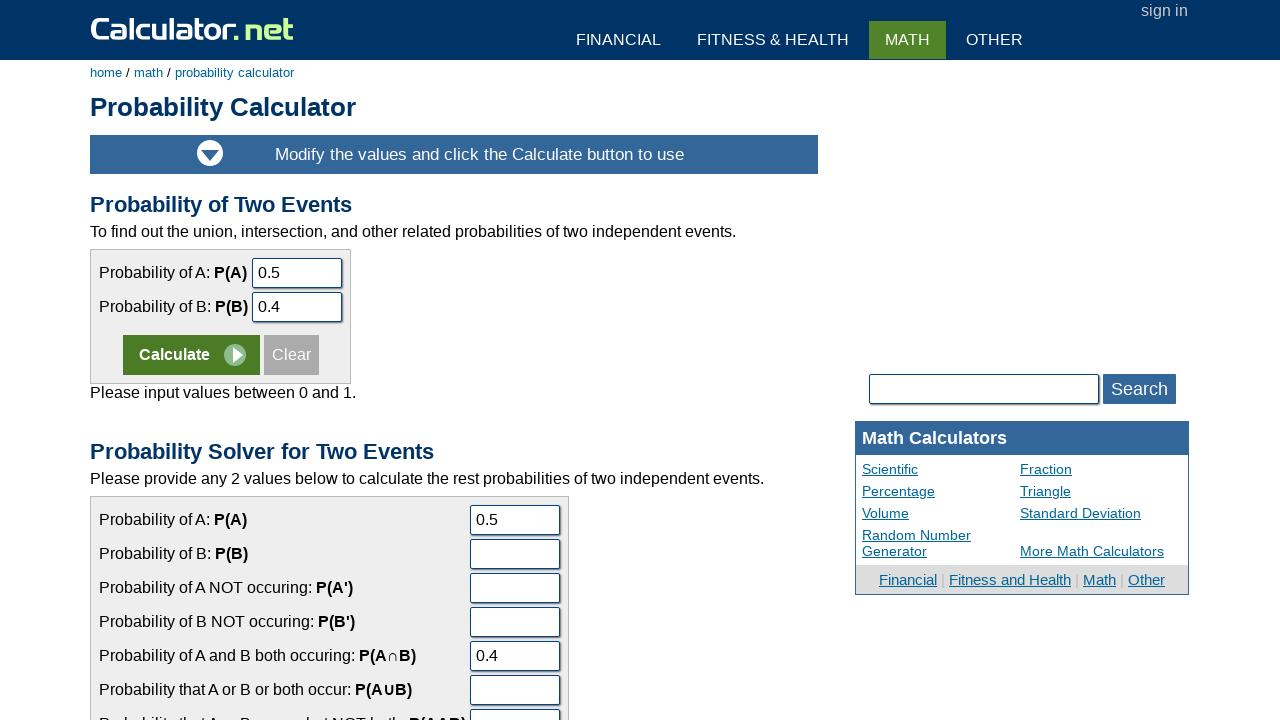

Located probability A input field
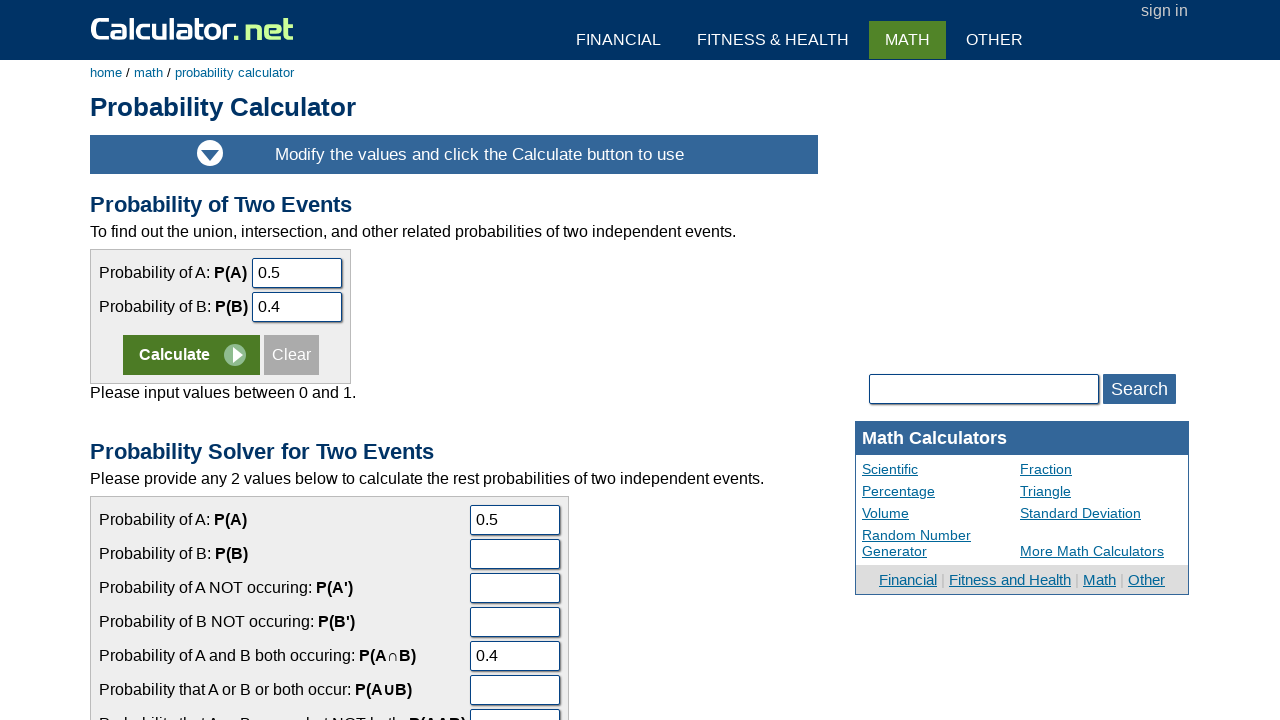

Cleared probability A field on form[name='calform'] >> input[name='cal1pa']
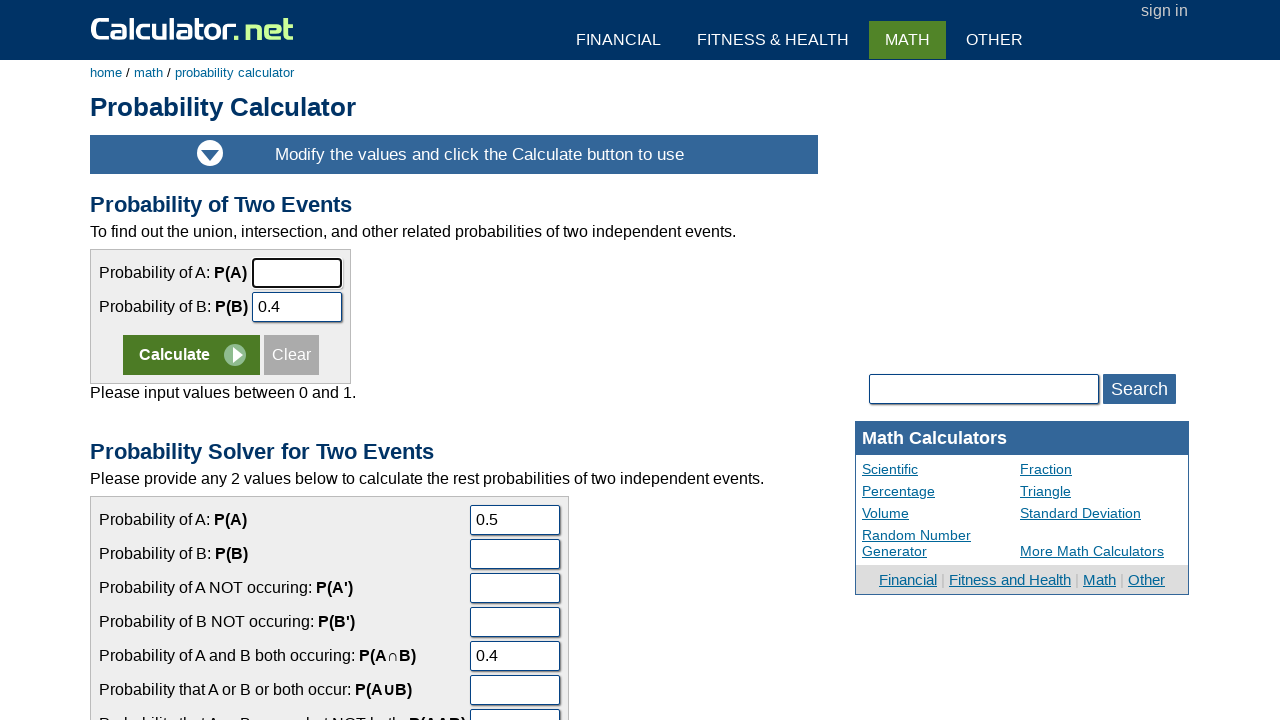

Entered 0.35 as probability A value on form[name='calform'] >> input[name='cal1pa']
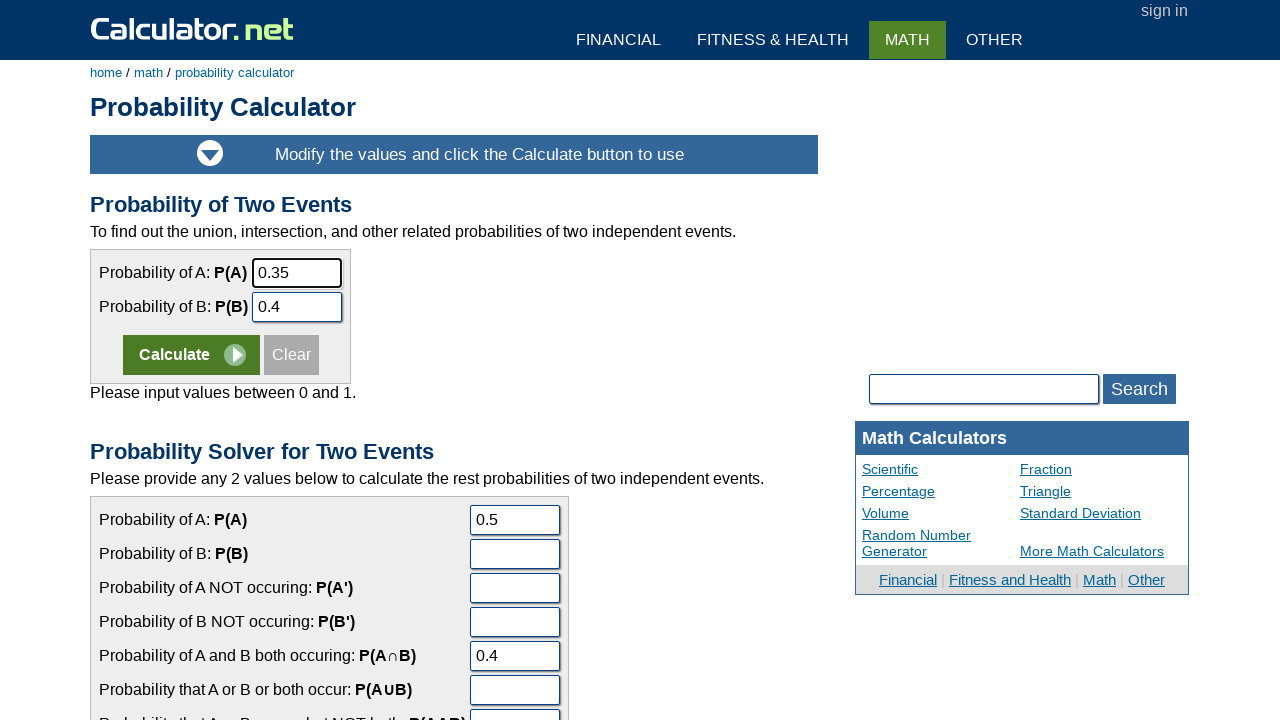

Located probability B input field
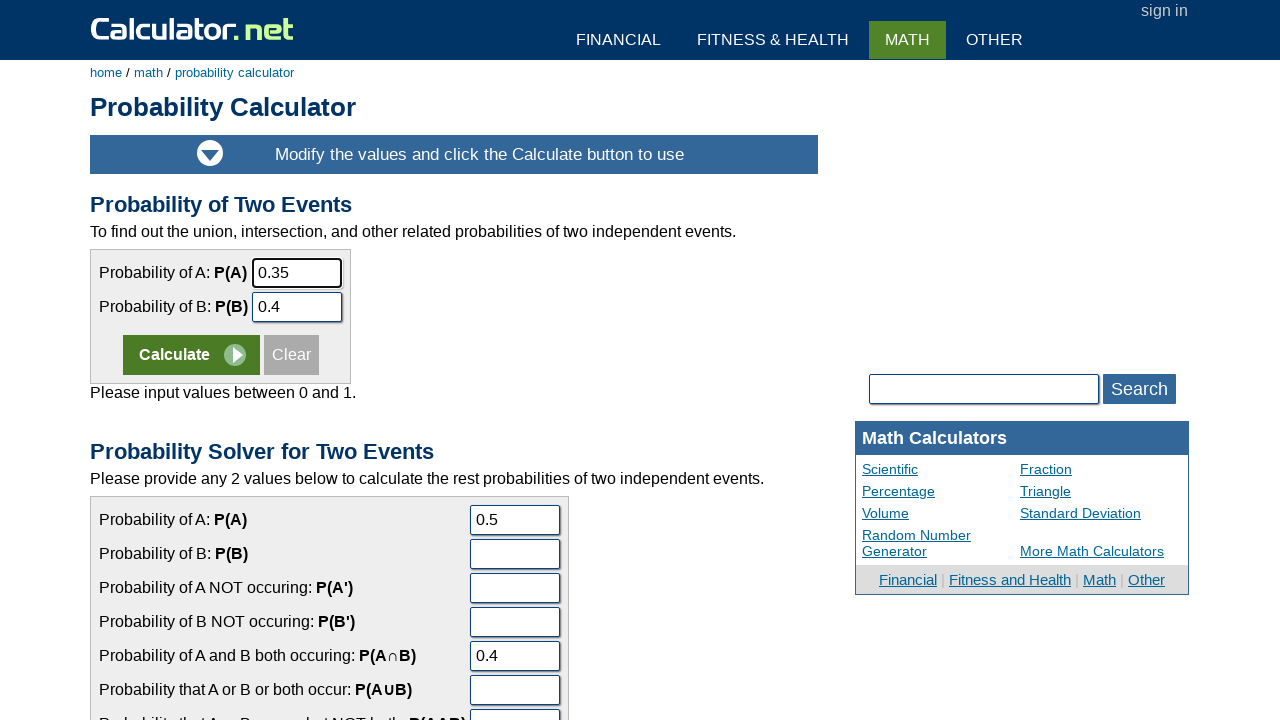

Cleared probability B field on form[name='calform'] >> input[name='cal1pb']
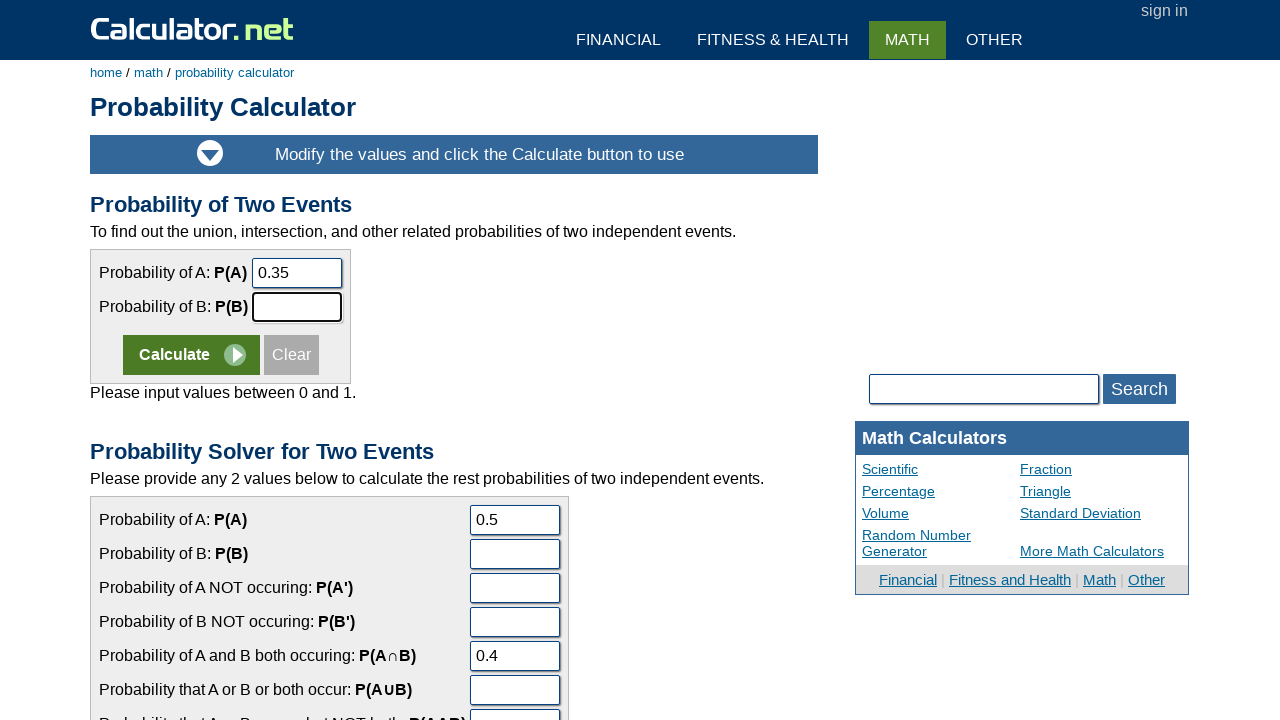

Entered 0.60 as probability B value on form[name='calform'] >> input[name='cal1pb']
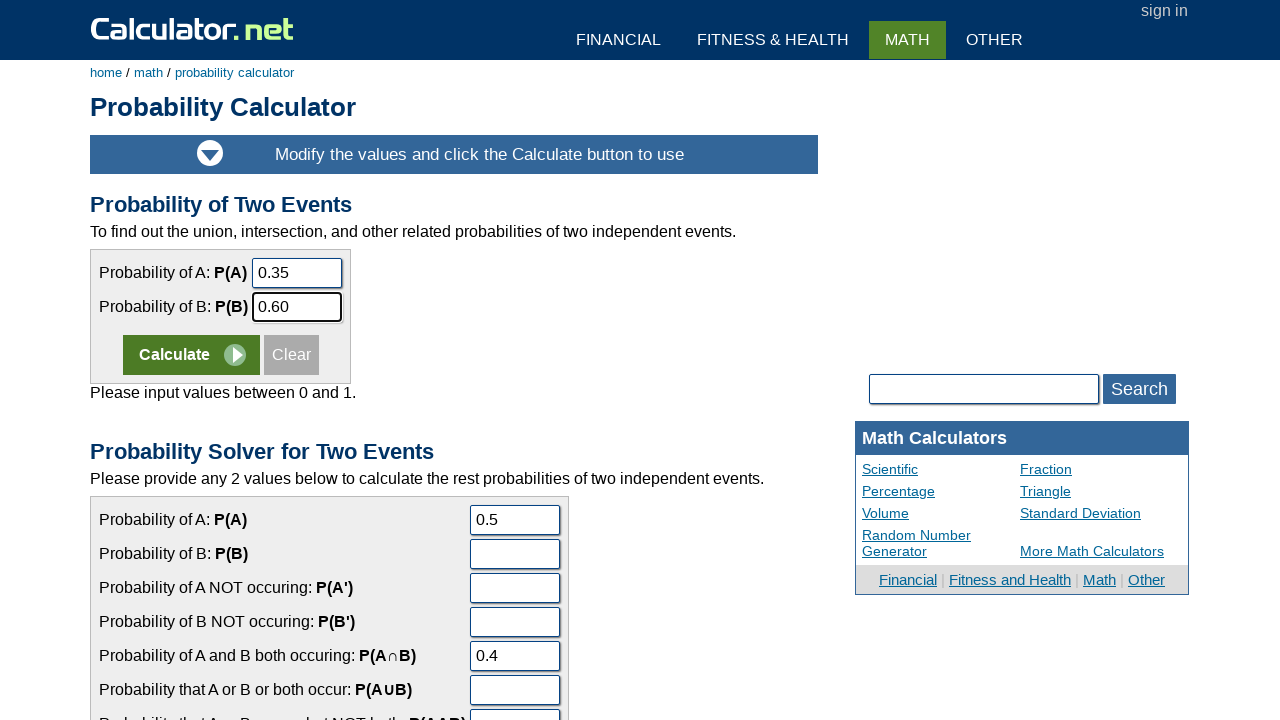

Clicked the calculate button to submit the form at (191, 355) on form[name='calform'] >> input[name='x']
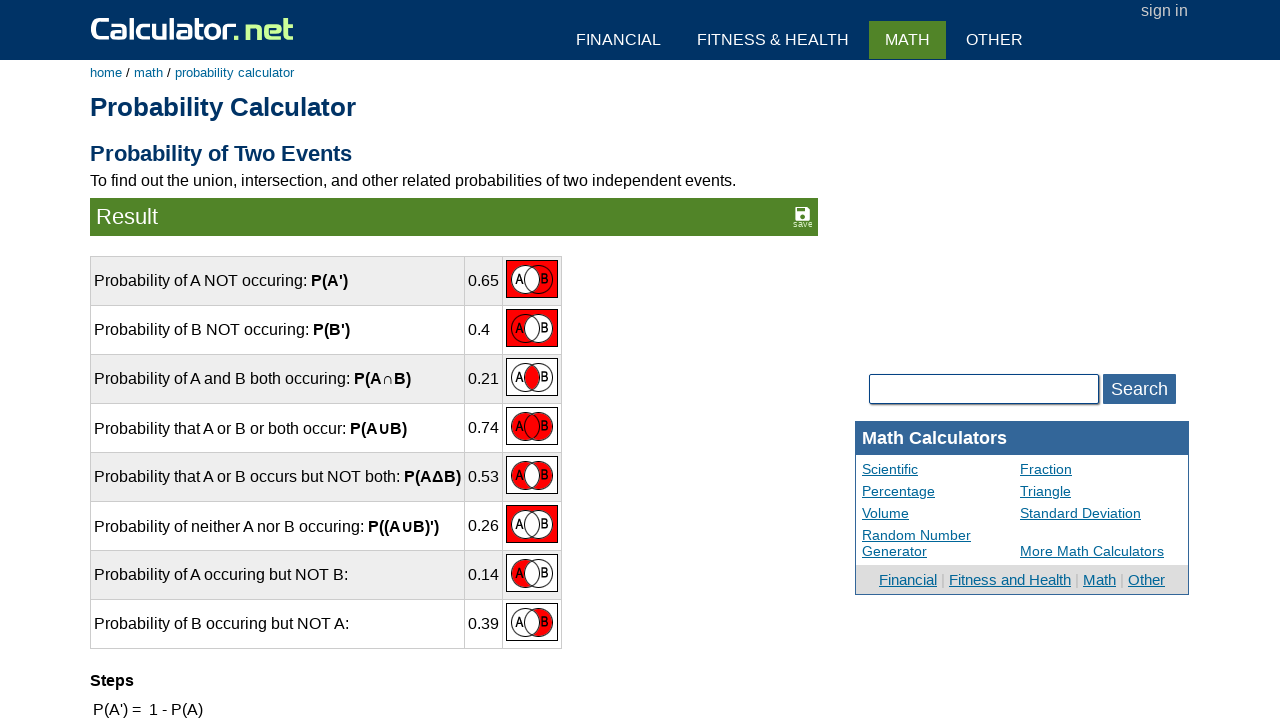

Results table loaded and displayed
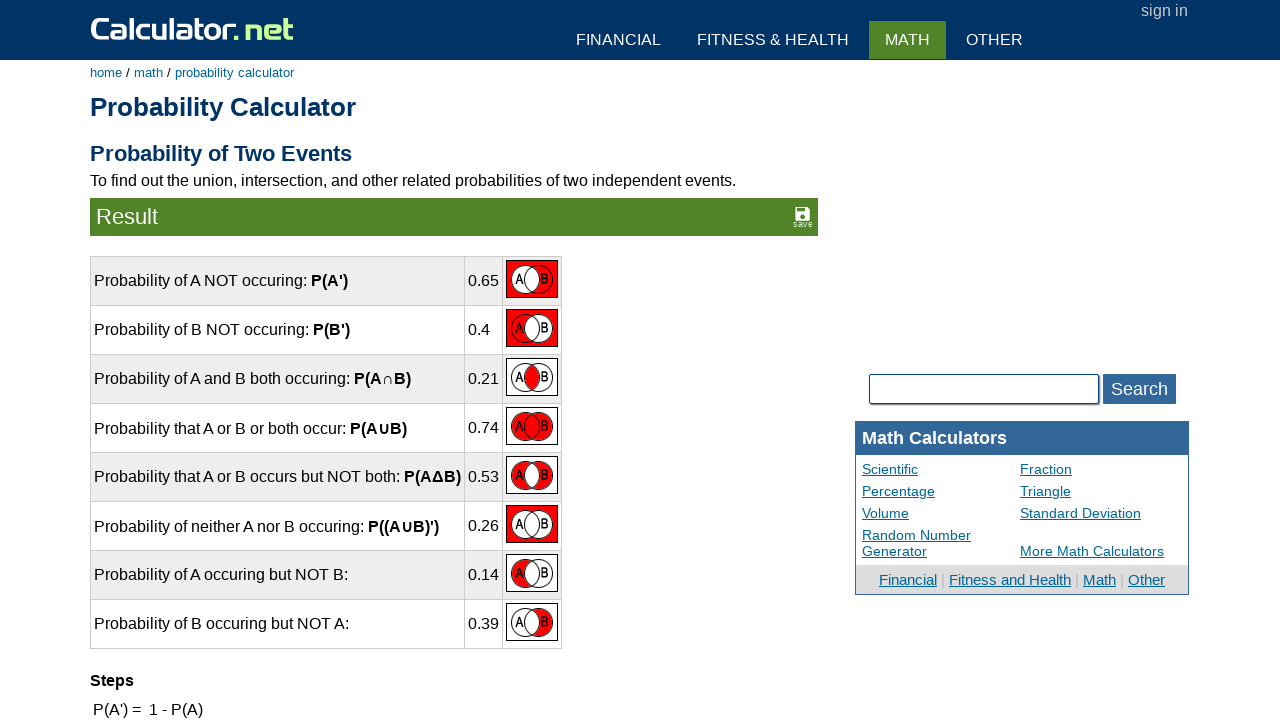

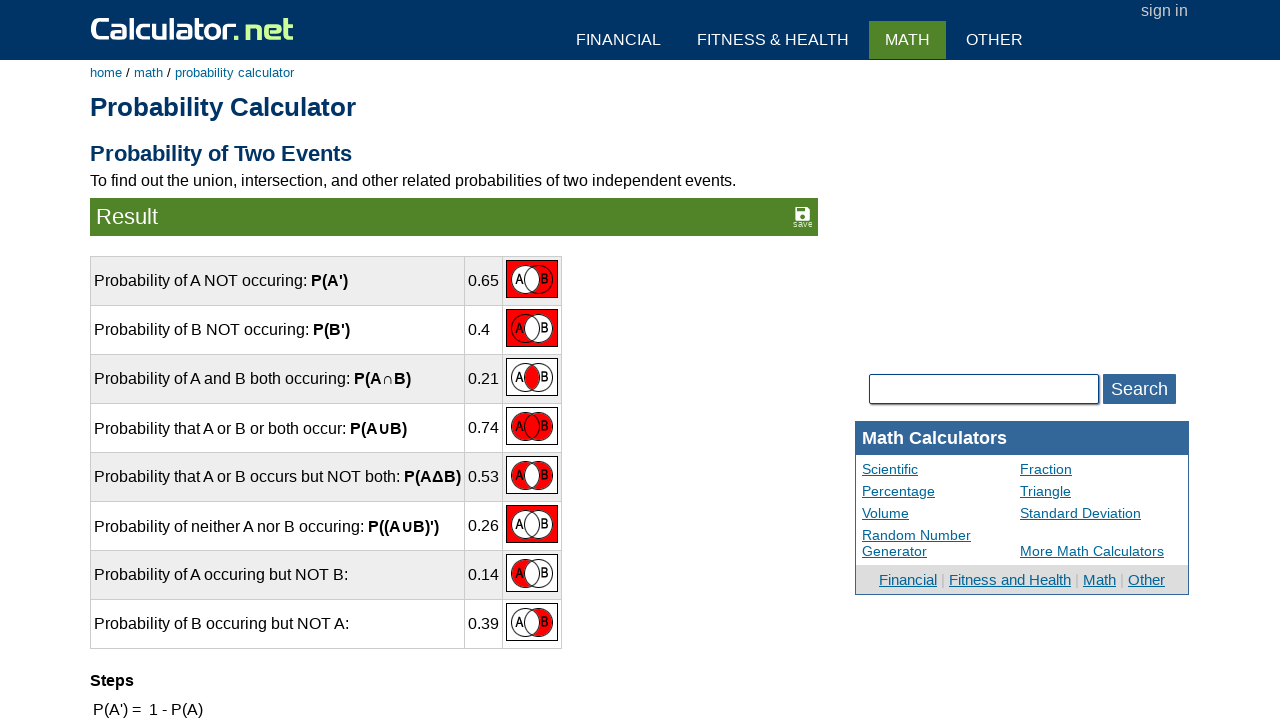